Tests adding a product to cart with coupon application attempt showing error message

Starting URL: http://practice.automationtesting.in/

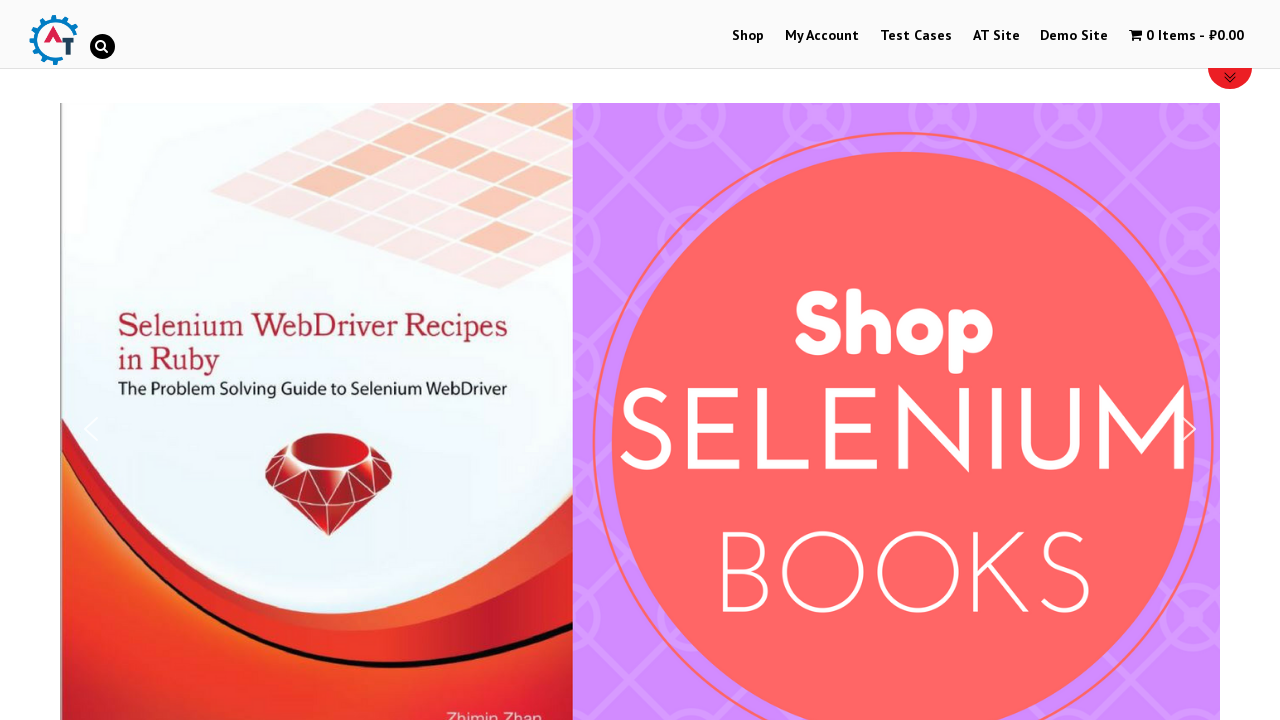

Clicked shop button to navigate to products at (748, 36) on #menu-item-40
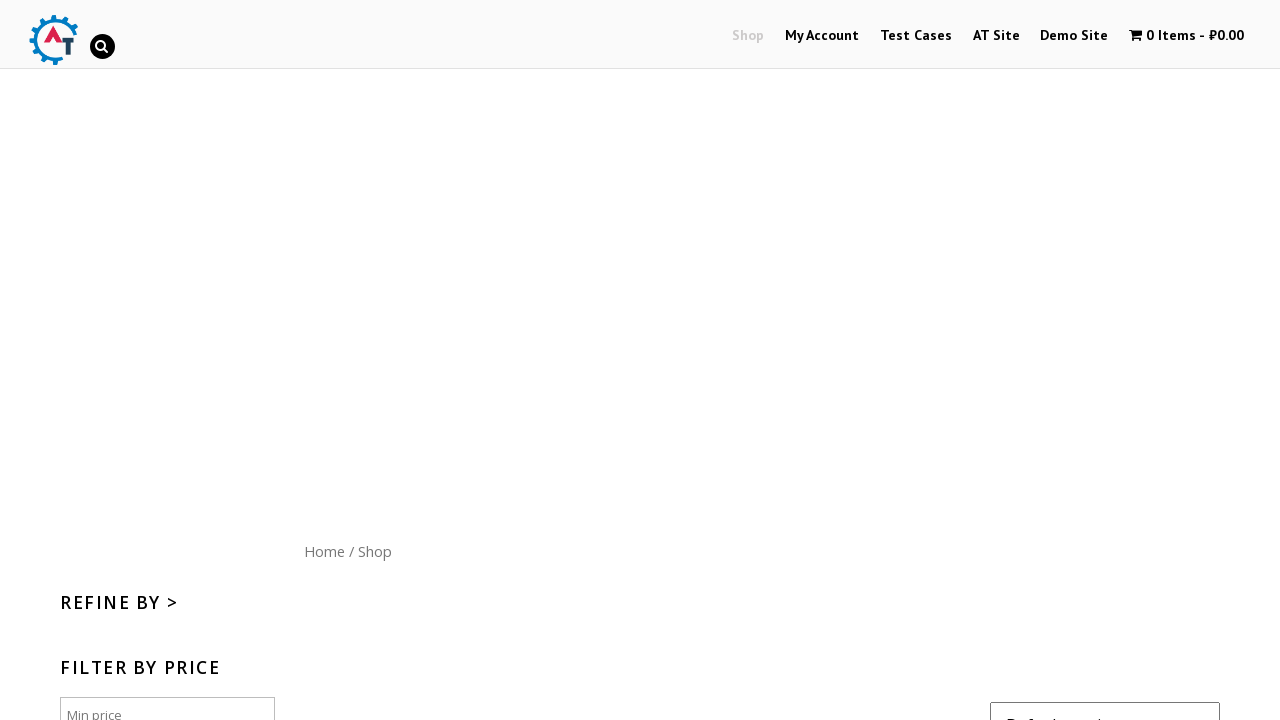

Scrolled down 300px to view more products
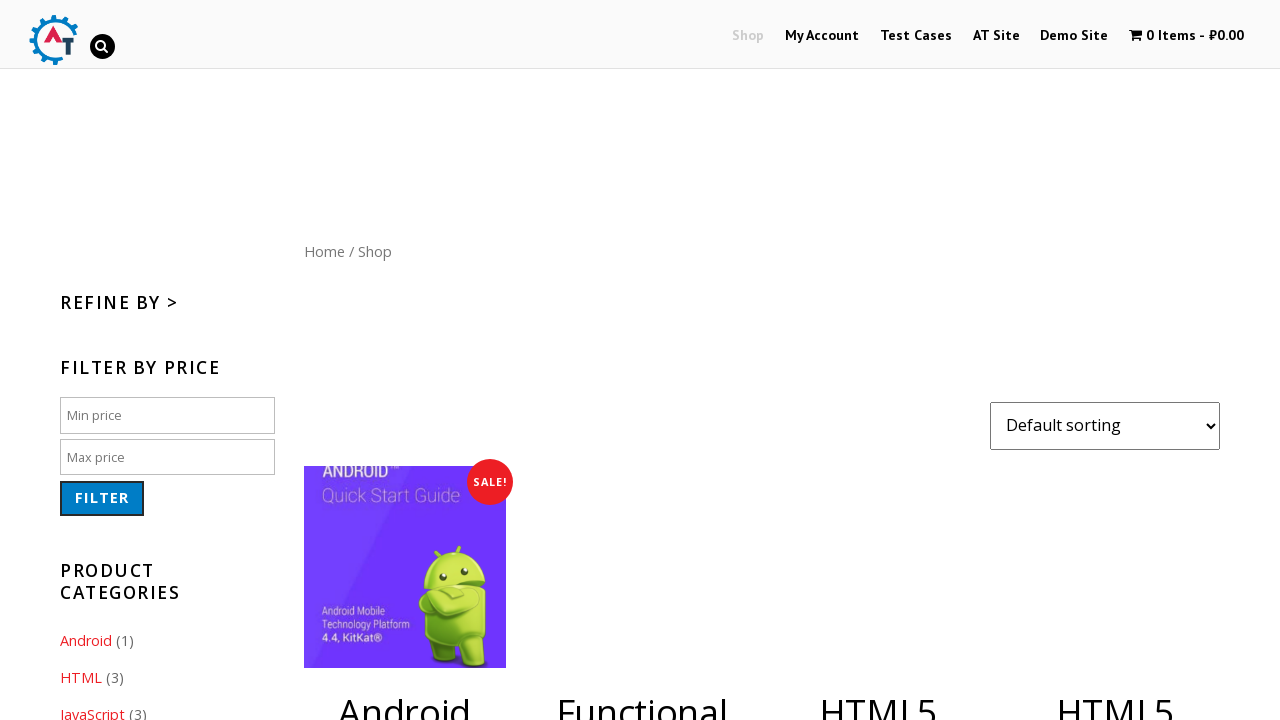

Added HTML5 Forms book to cart at (1115, 361) on #content > ul > li.post-182.product.type-product.status-publish.product_cat-html
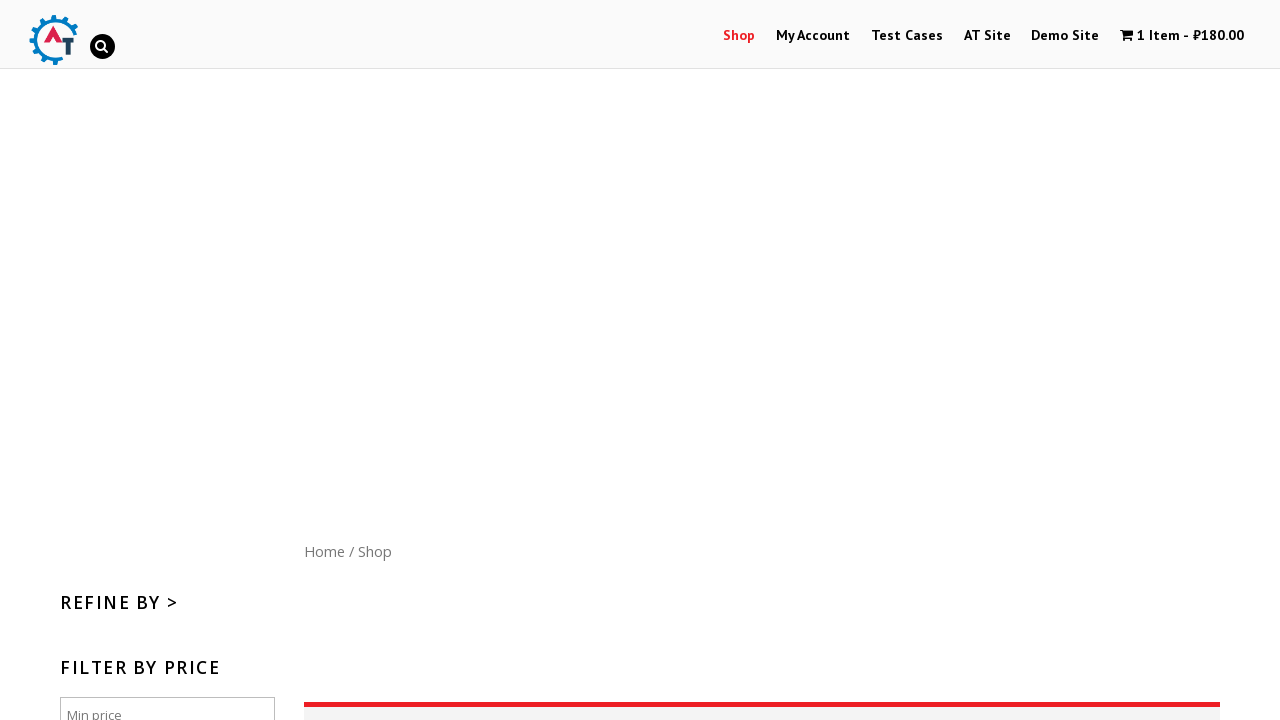

Waited 3 seconds for cart to update
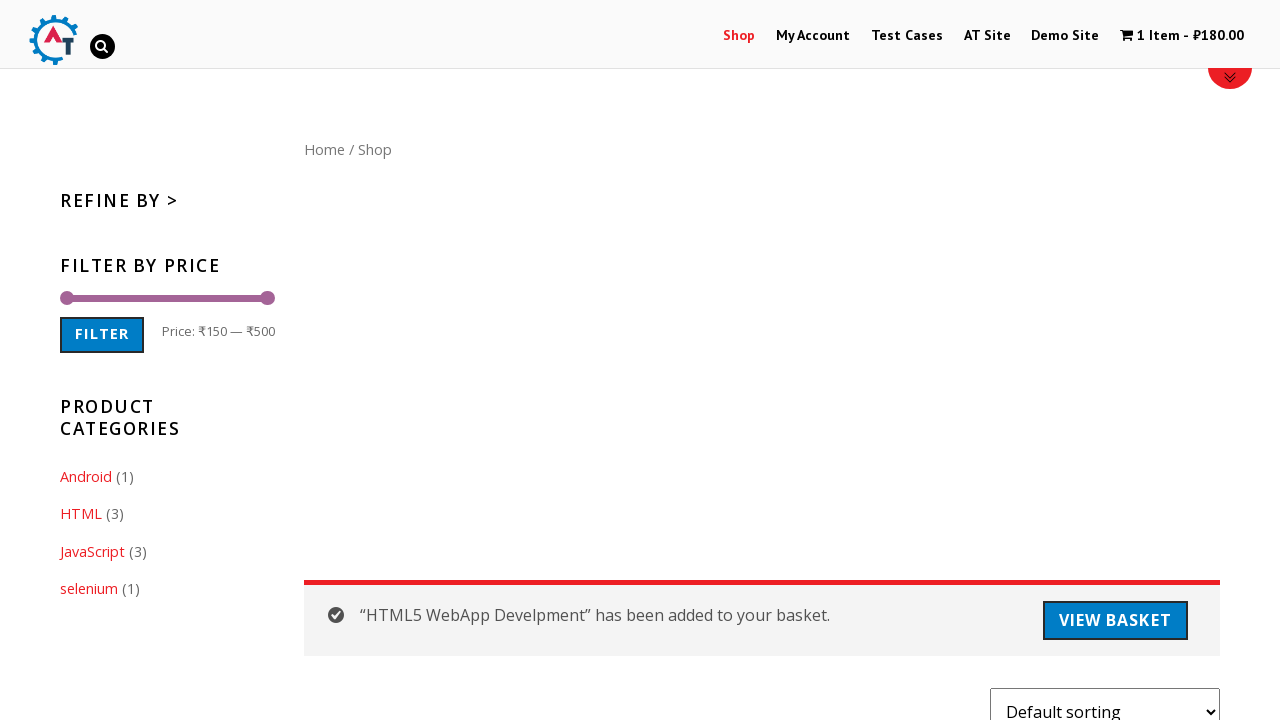

Added JS Data Structures book to cart at (878, 361) on #content > ul > li.post-180.product.type-product.status-publish.product_cat-java
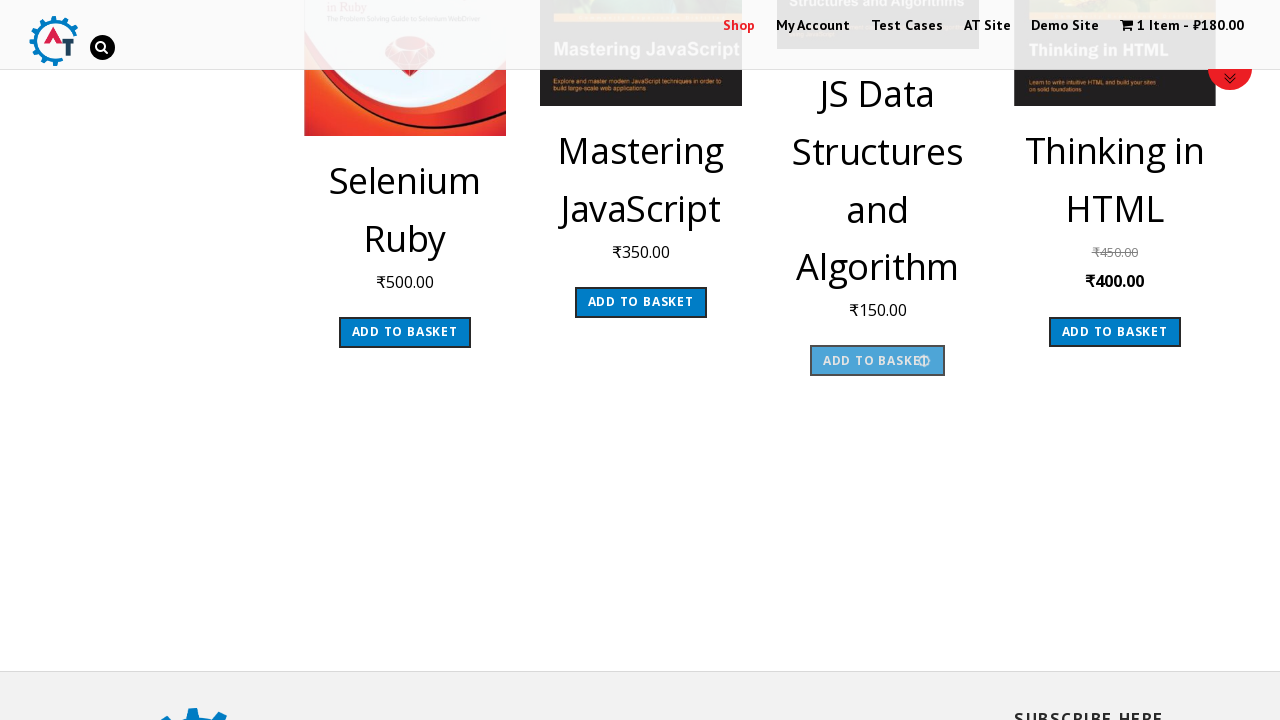

Clicked cart icon to navigate to cart page at (1182, 28) on .wpmenucart-contents
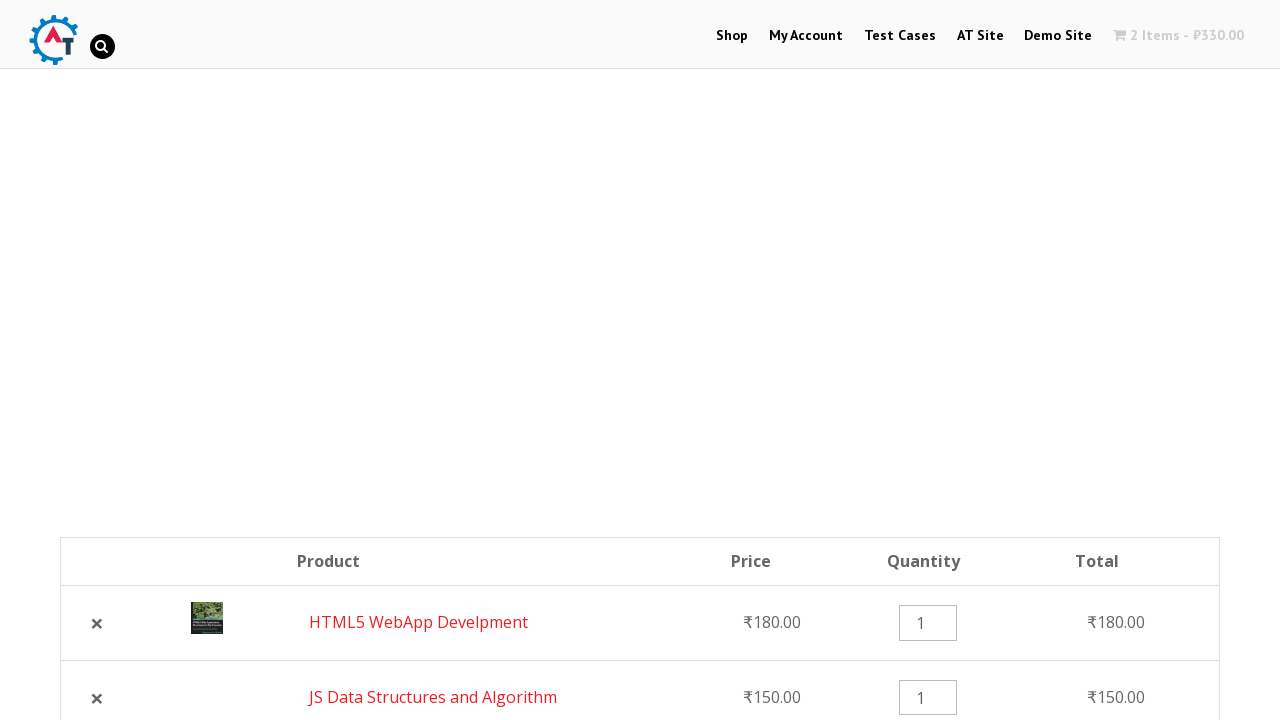

Waited 3 seconds for cart page to load
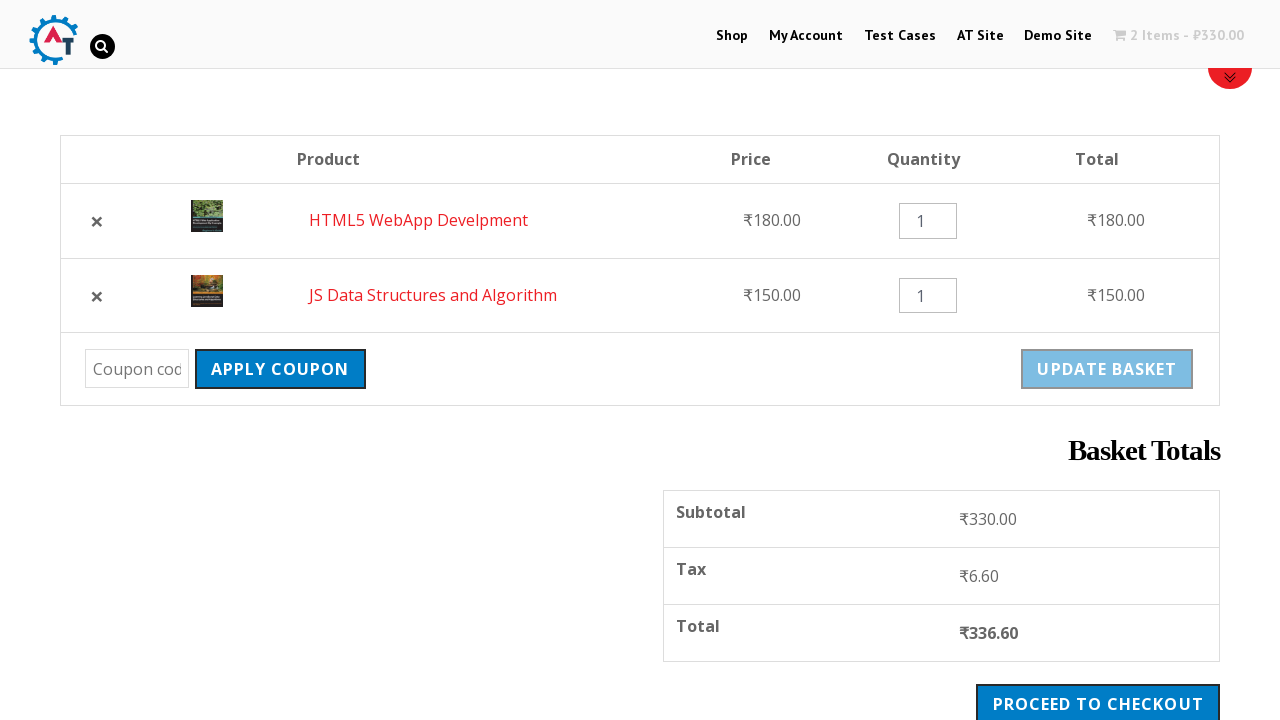

Clicked Apply Coupon button without entering a coupon code at (280, 369) on #page-34 > div > div.woocommerce > form > table > tbody > tr:nth-child(3) > td >
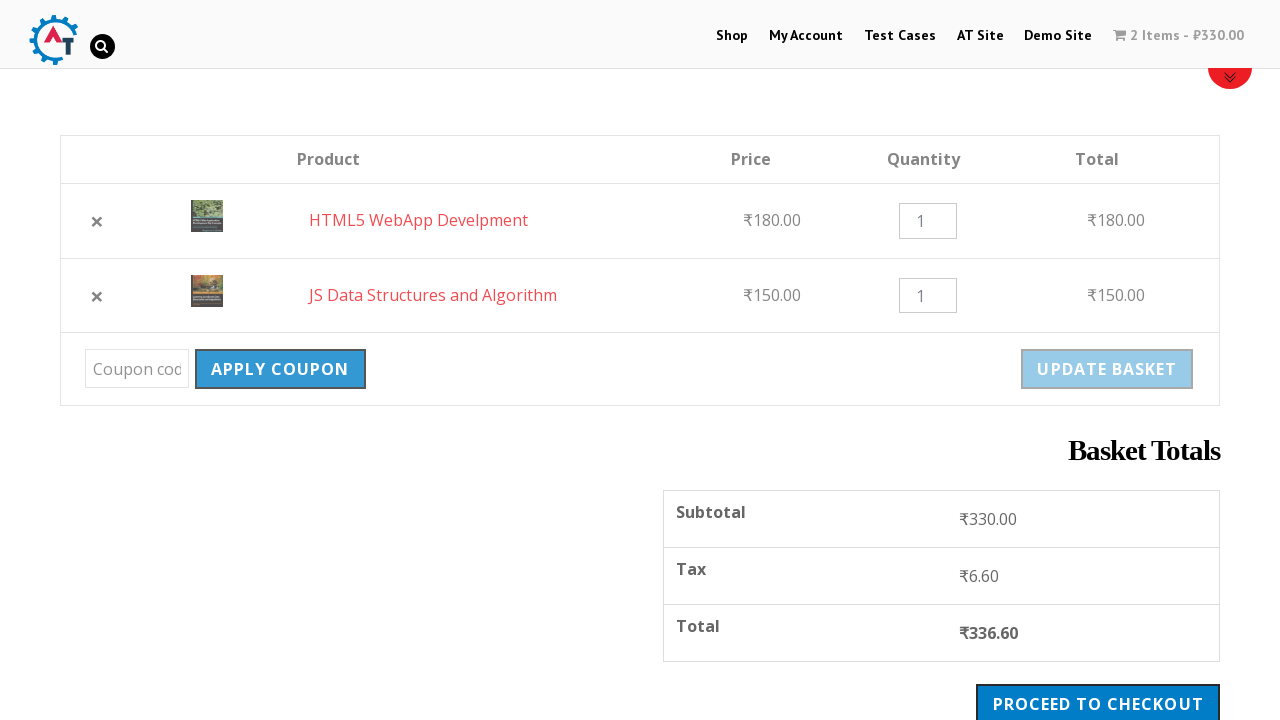

Waited 3 seconds for coupon validation response
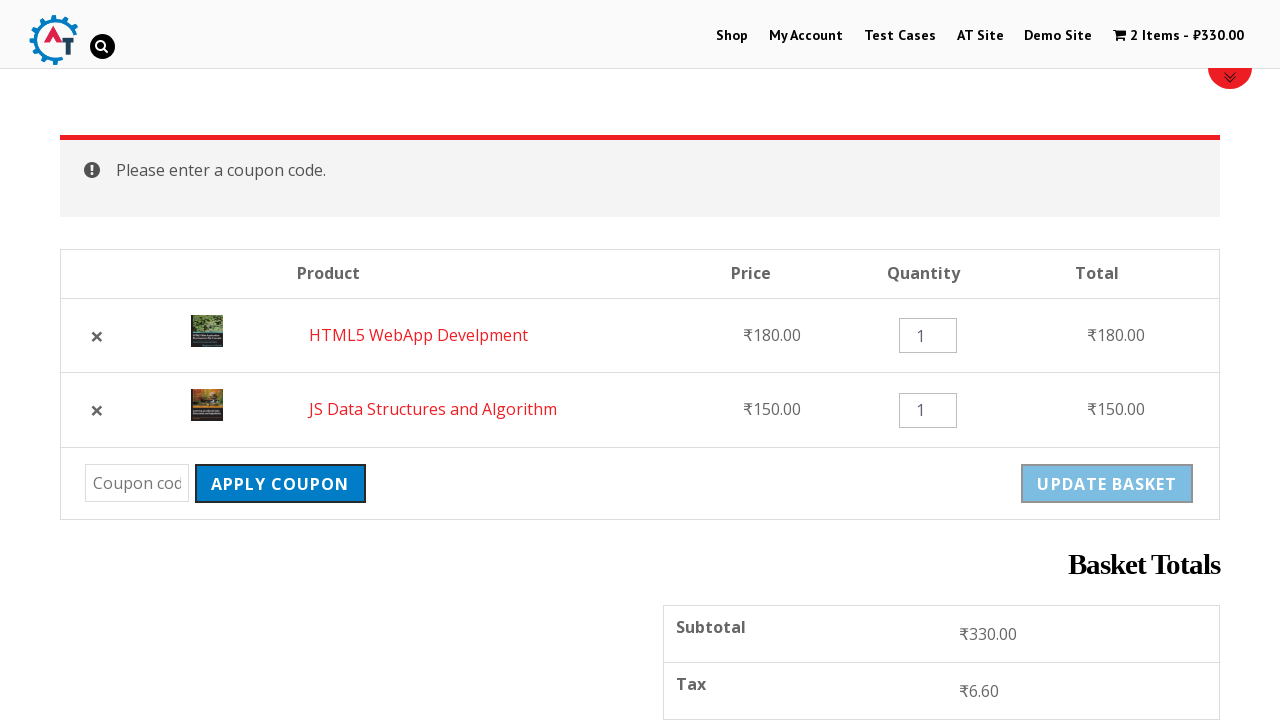

Verified error message 'Please enter a coupon code.' is displayed
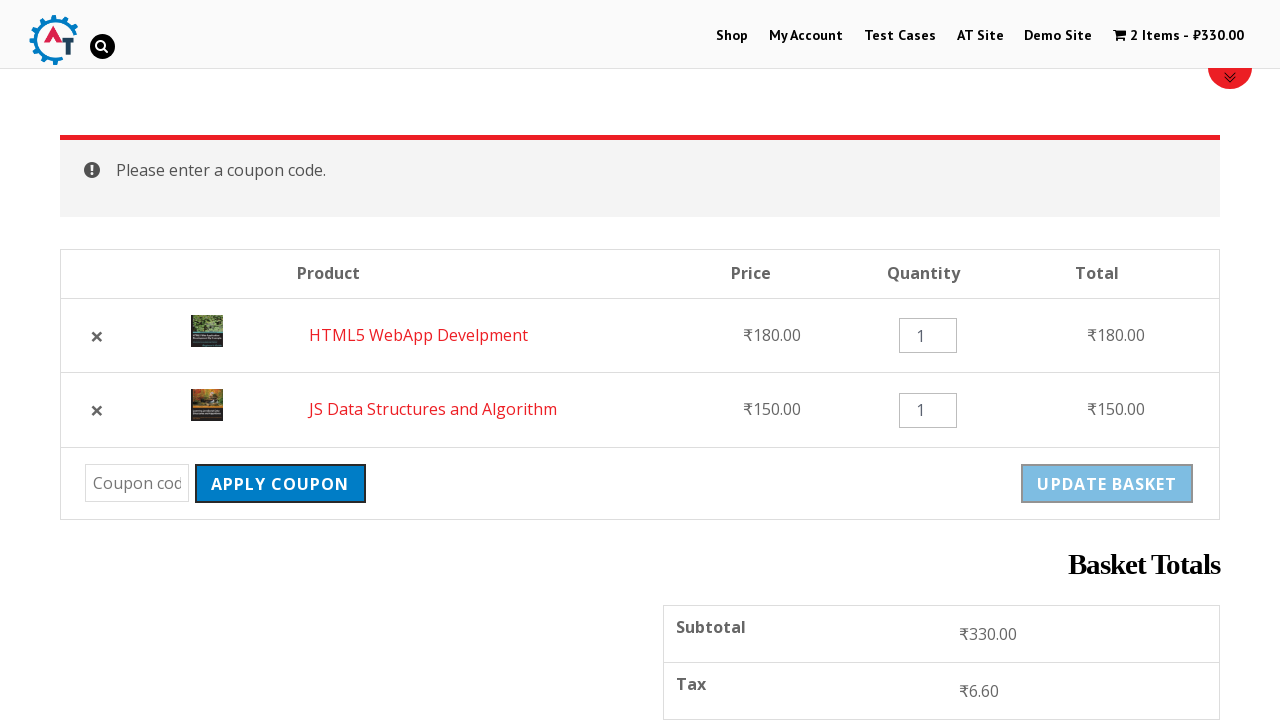

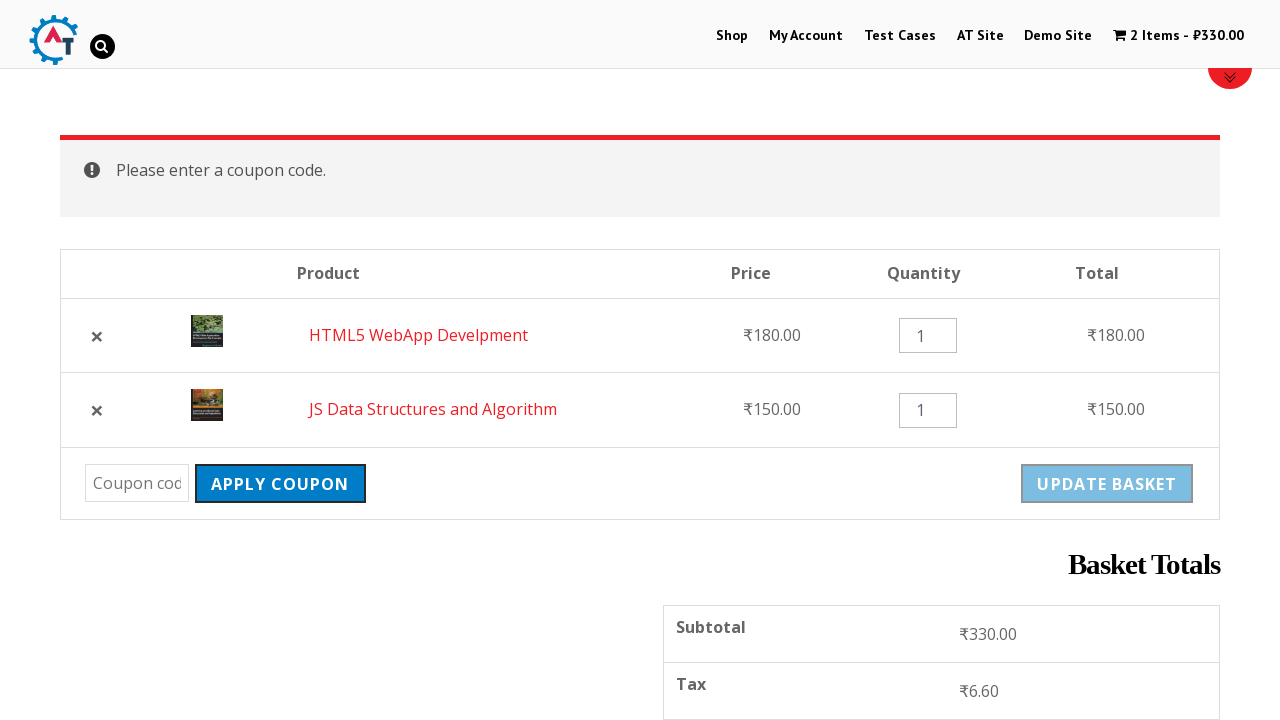